Tests opening a new browser tab and verifying the sample heading text in the new tab

Starting URL: https://demoqa.com/browser-windows

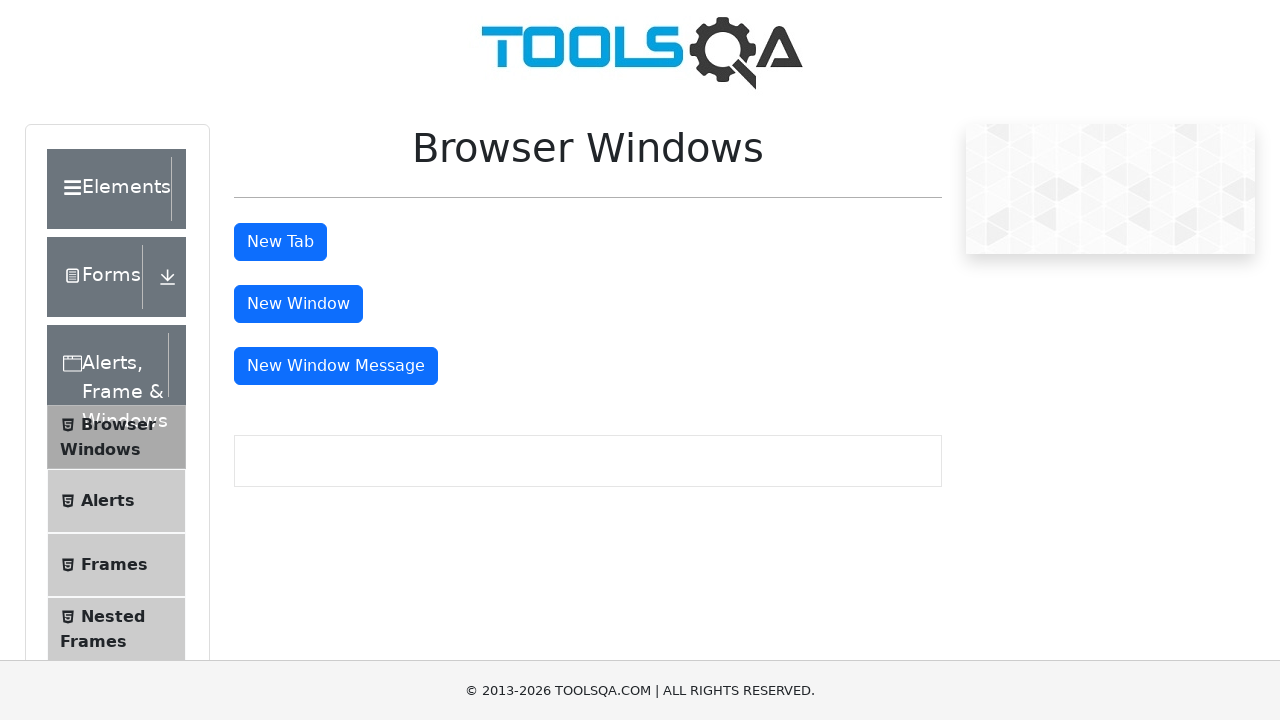

Clicked tab button to open new tab at (280, 242) on #tabButton
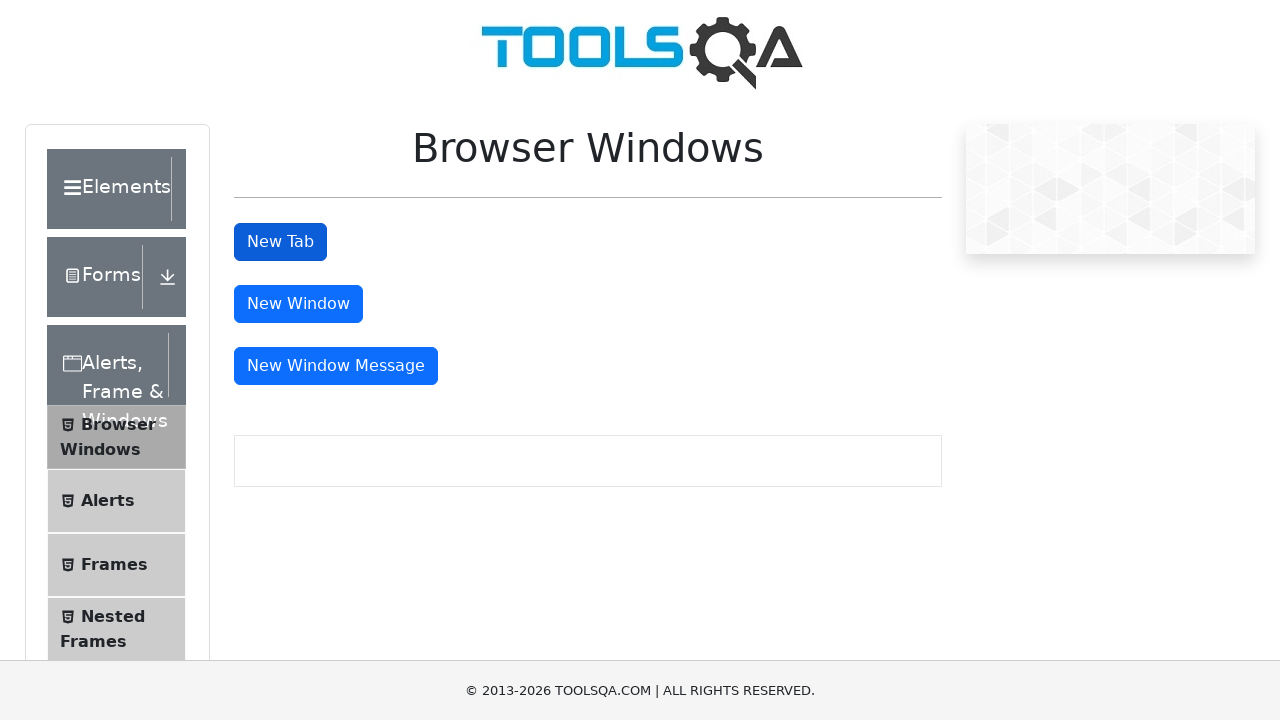

New tab opened and page object acquired
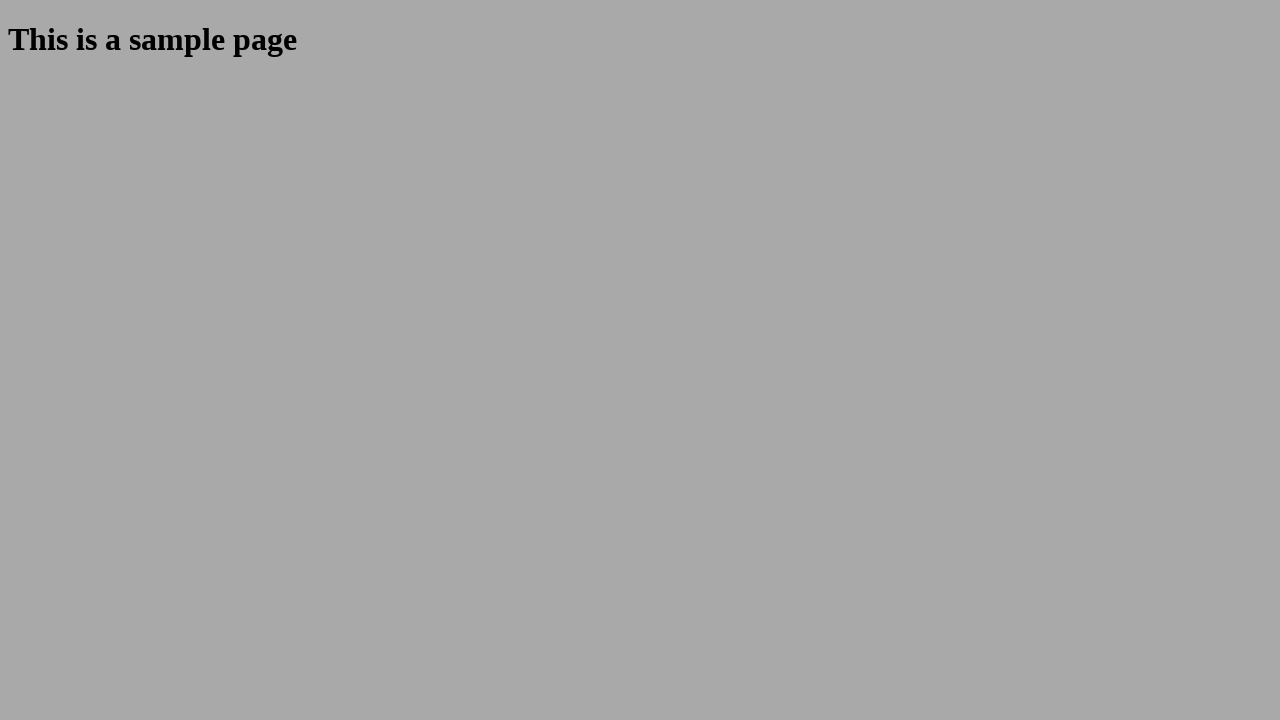

Sample heading element loaded in new tab
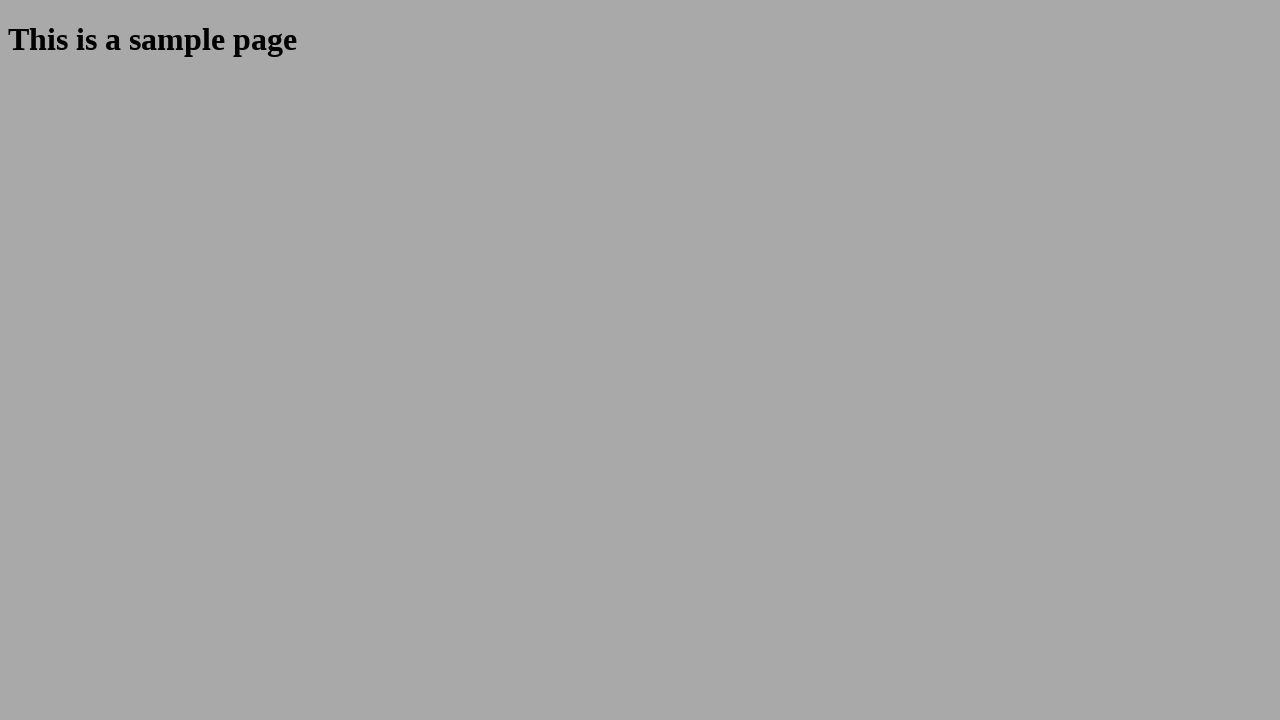

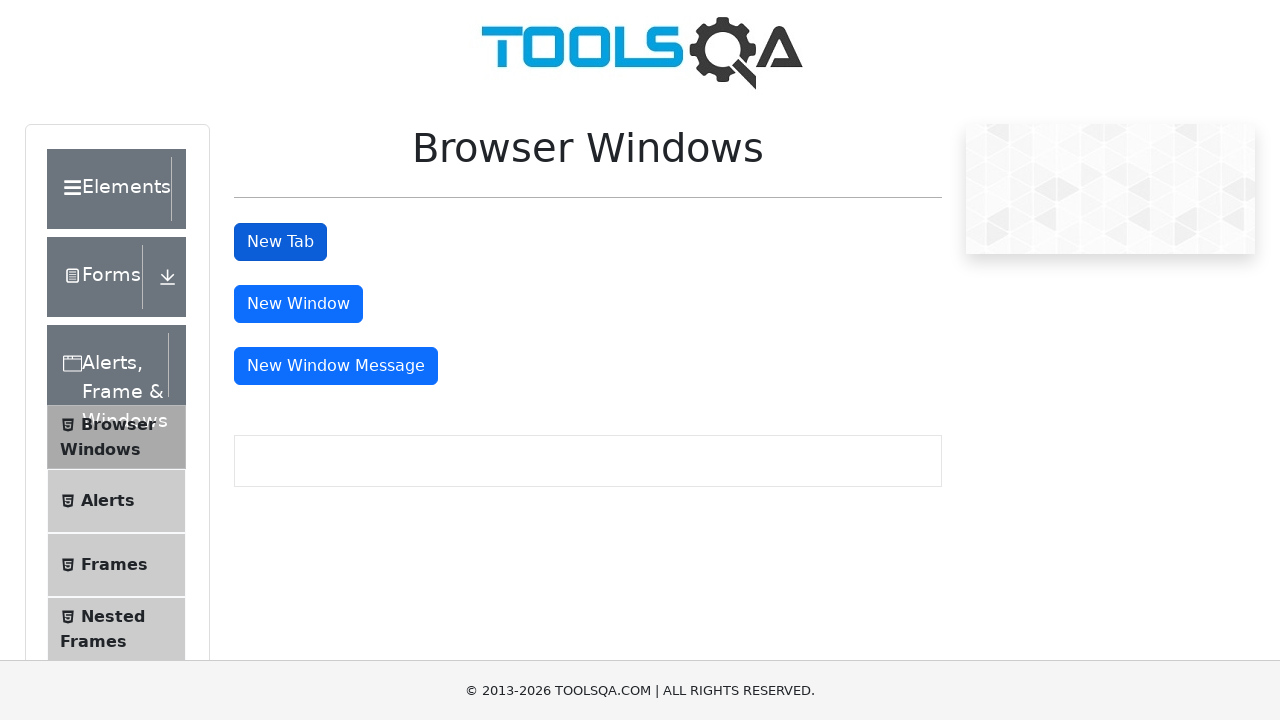